Tests login with invalid username and verifies the appropriate error message is displayed

Starting URL: http://the-internet.herokuapp.com/login

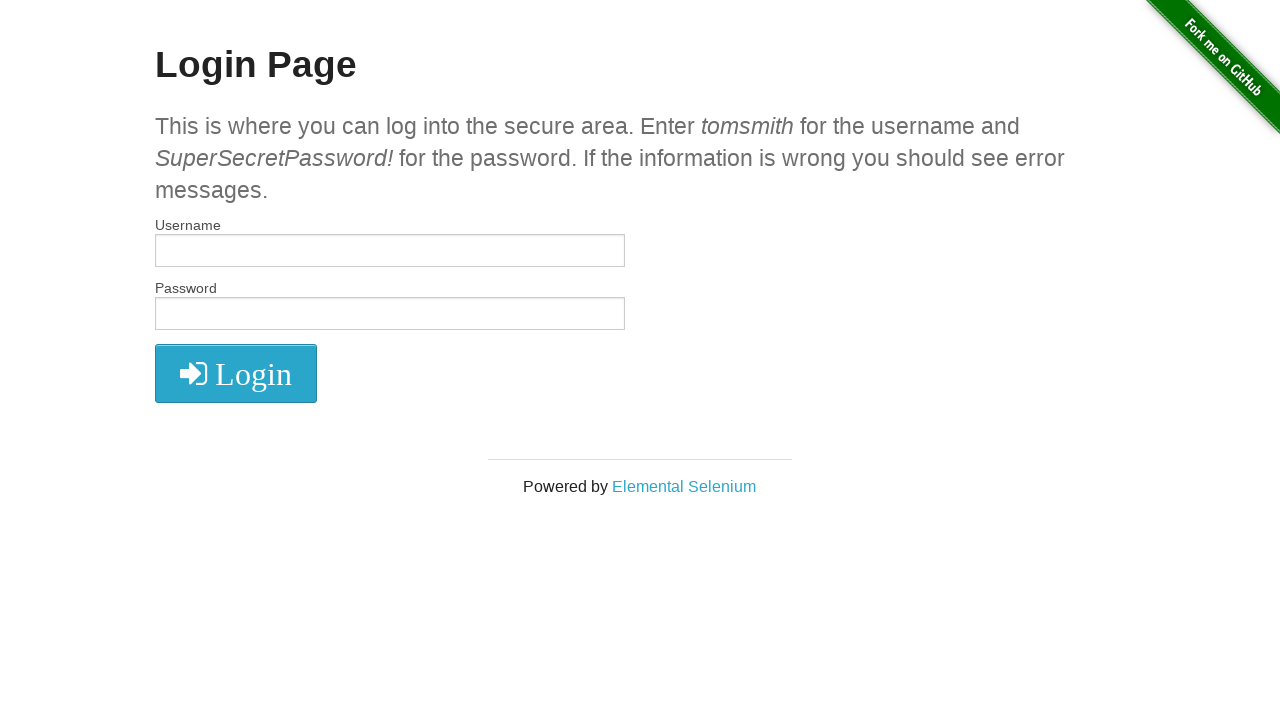

Filled username field with invalid username 'tomsmith1' on #username
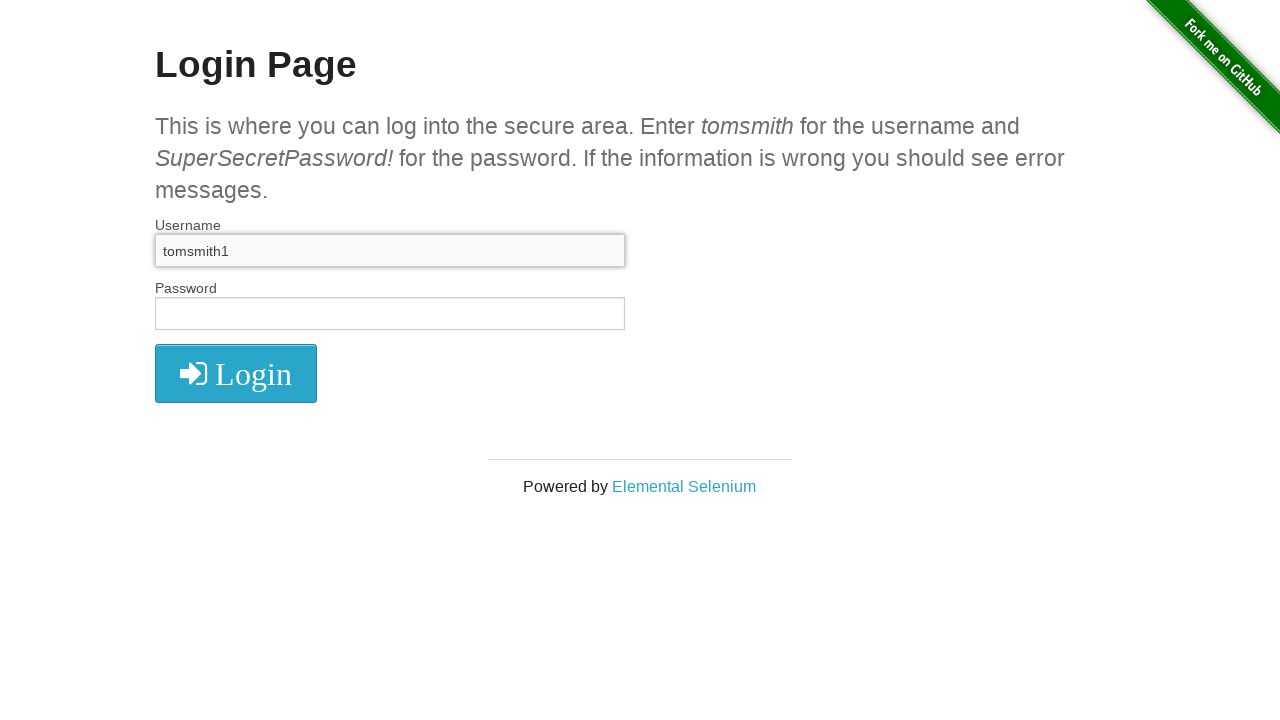

Filled password field with 'SuperSecretPassword!' on #password
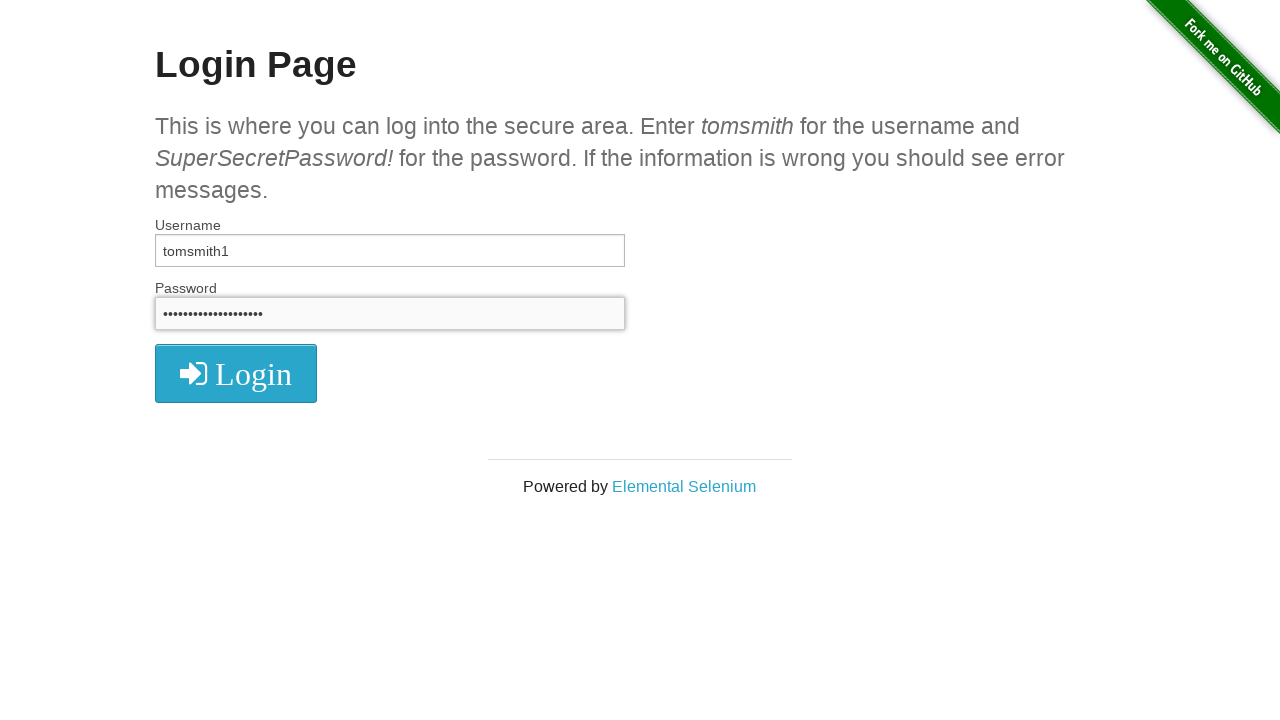

Clicked login button at (236, 374) on xpath=//i[@class='fa fa-2x fa-sign-in']
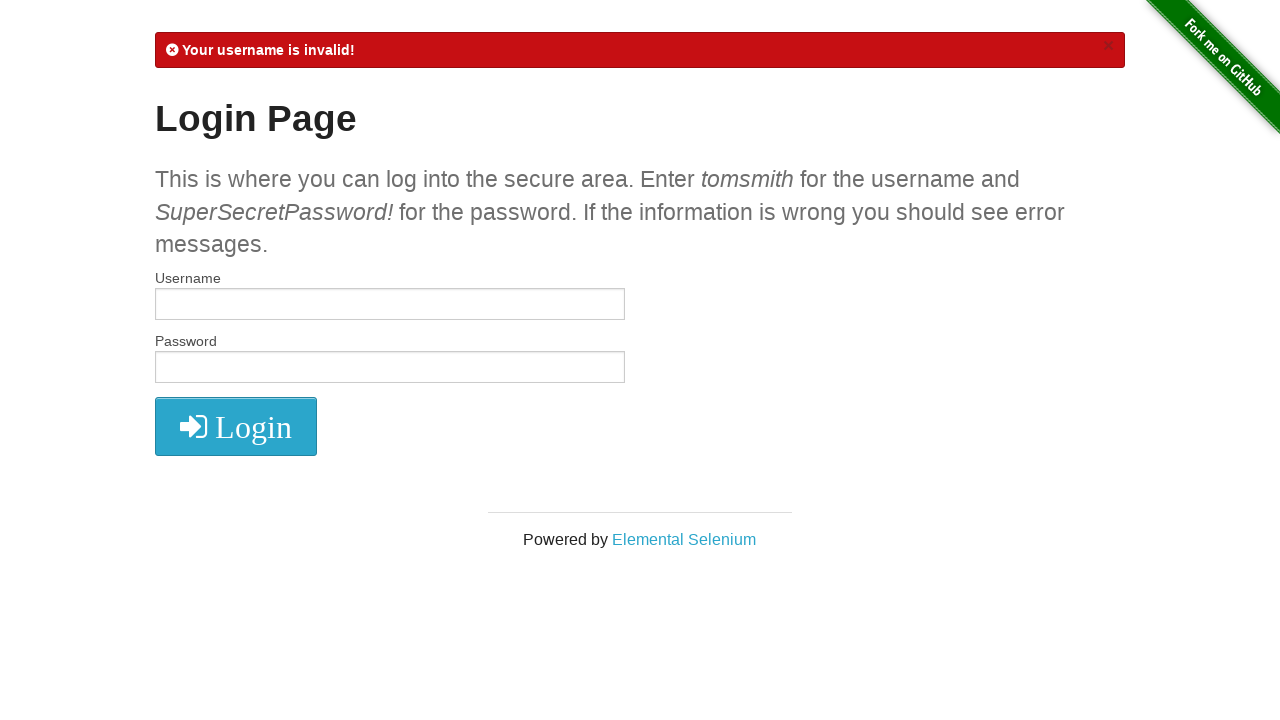

Retrieved error message text from flash div
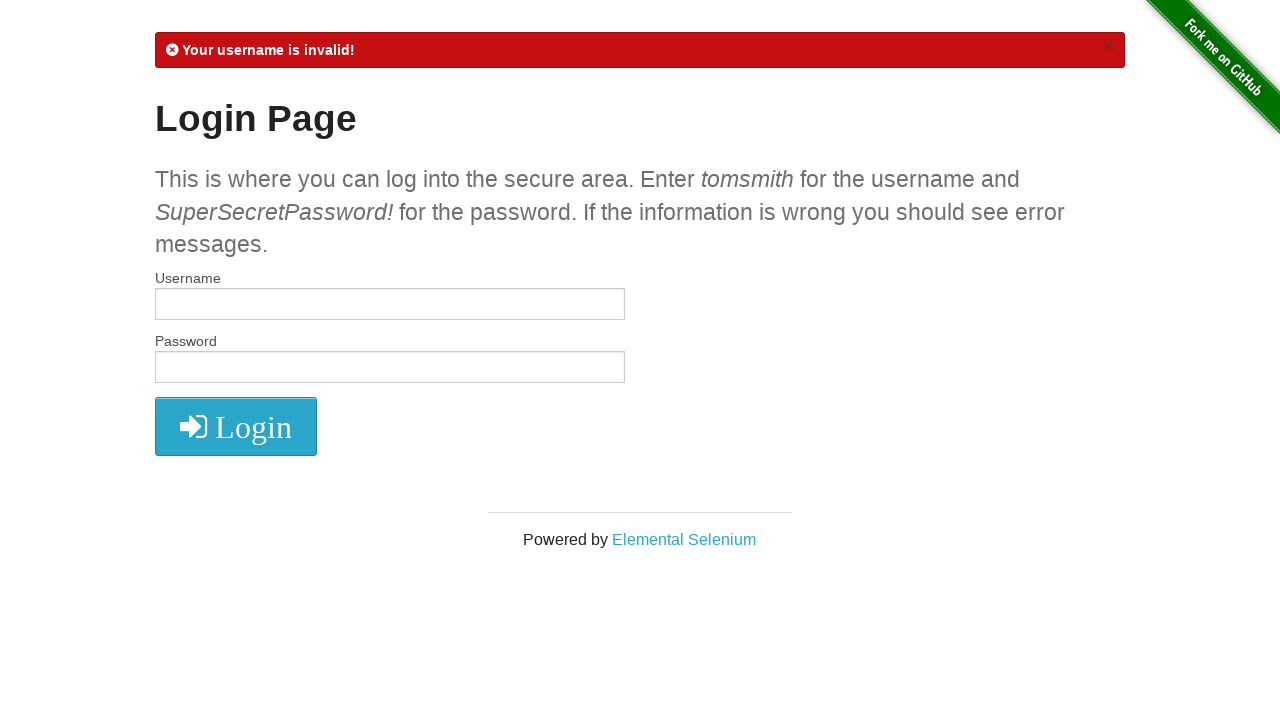

Verified error message contains 'Your username is invalid!'
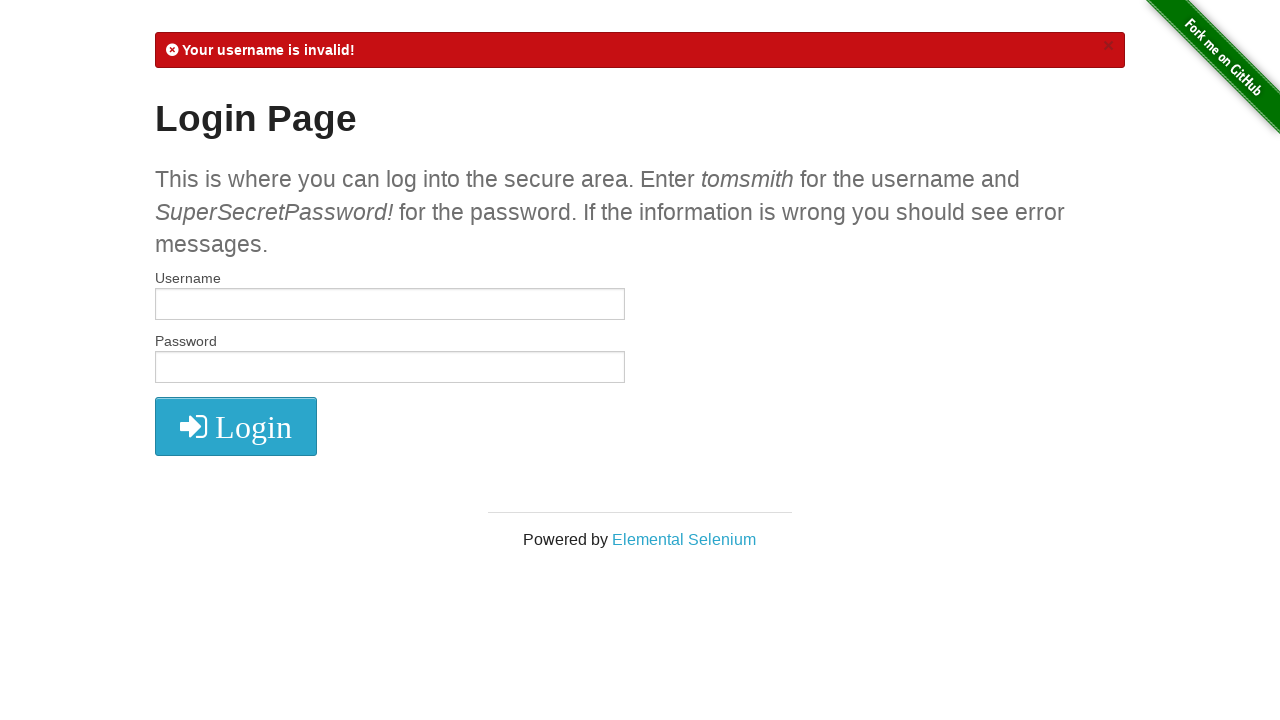

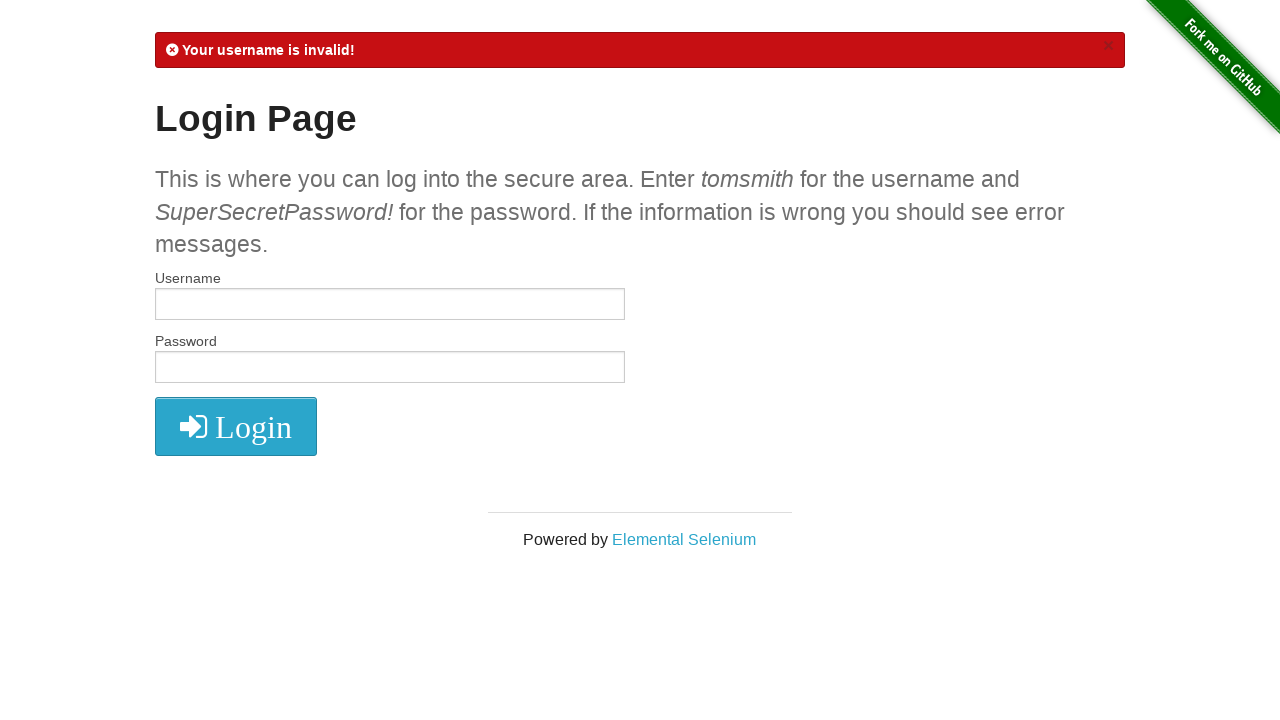